Tests applying and removing filters on the Find a park page, including Backcountry camping, Lower Mainland, Canoeing filters and the Clear filters functionality.

Starting URL: https://bcparks.ca/

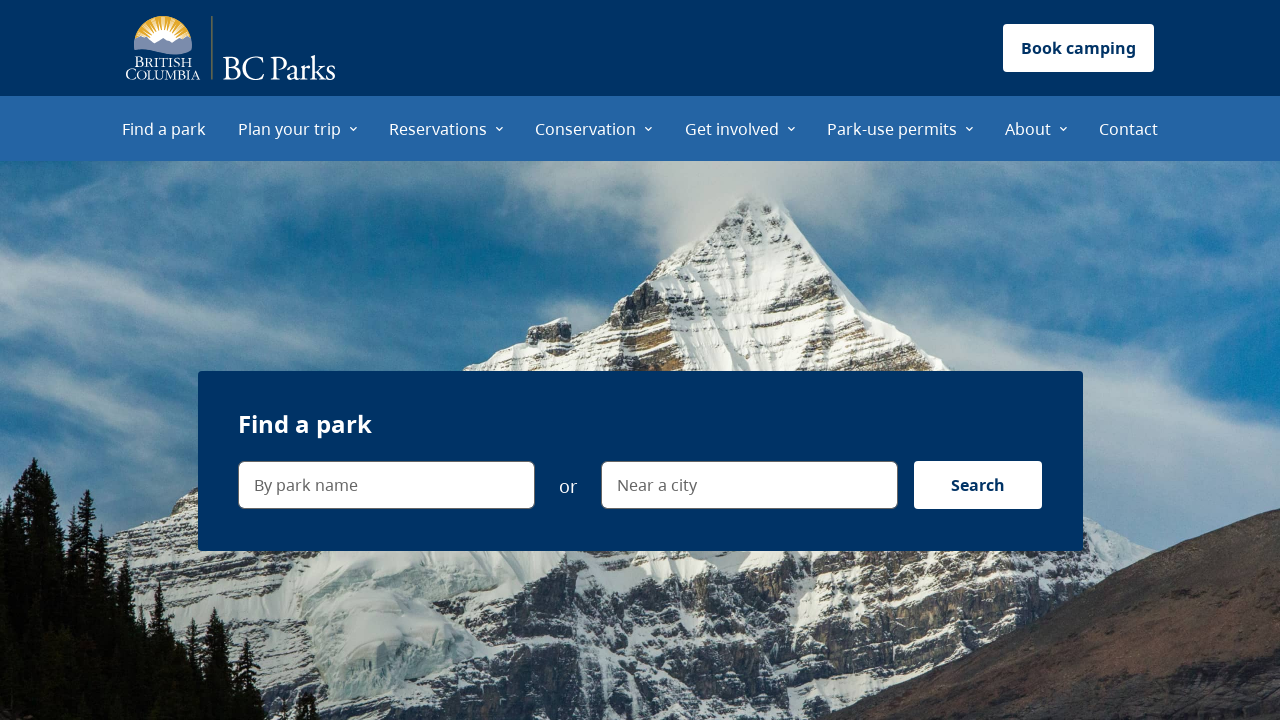

Clicked 'Find a park' menu item at (164, 128) on internal:role=menuitem[name="Find a park"i]
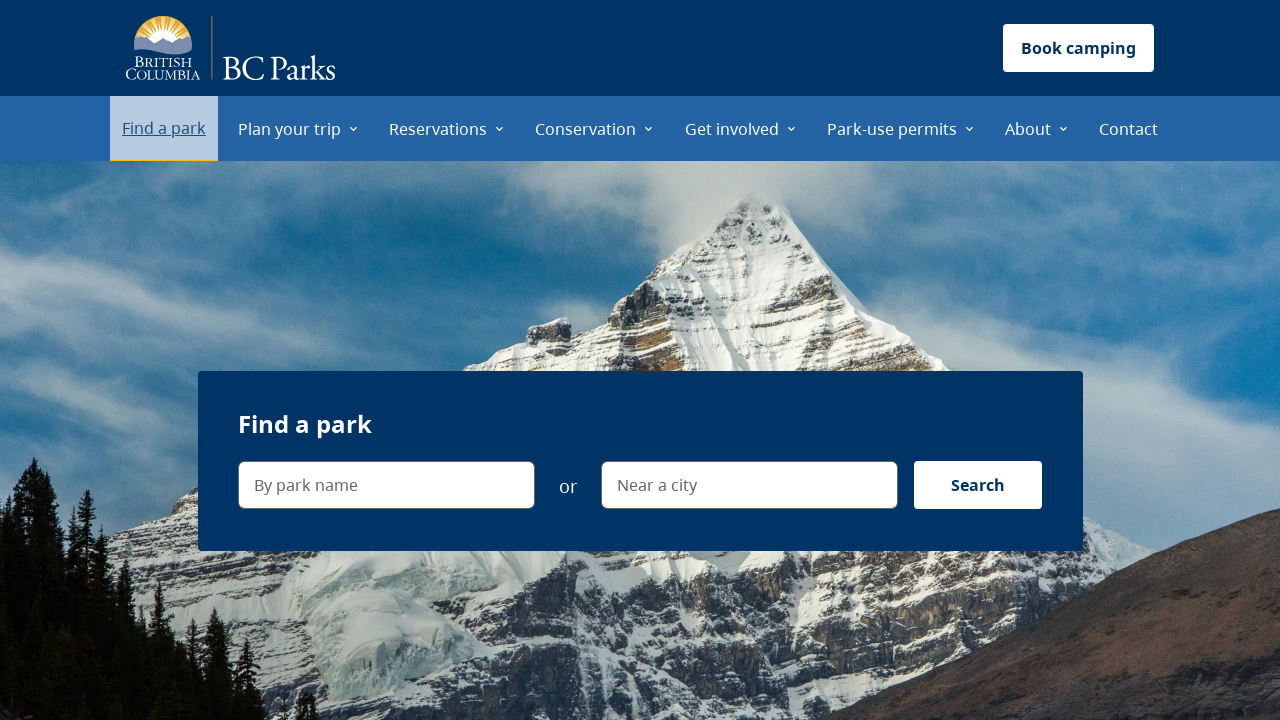

Waited for page to load (networkidle)
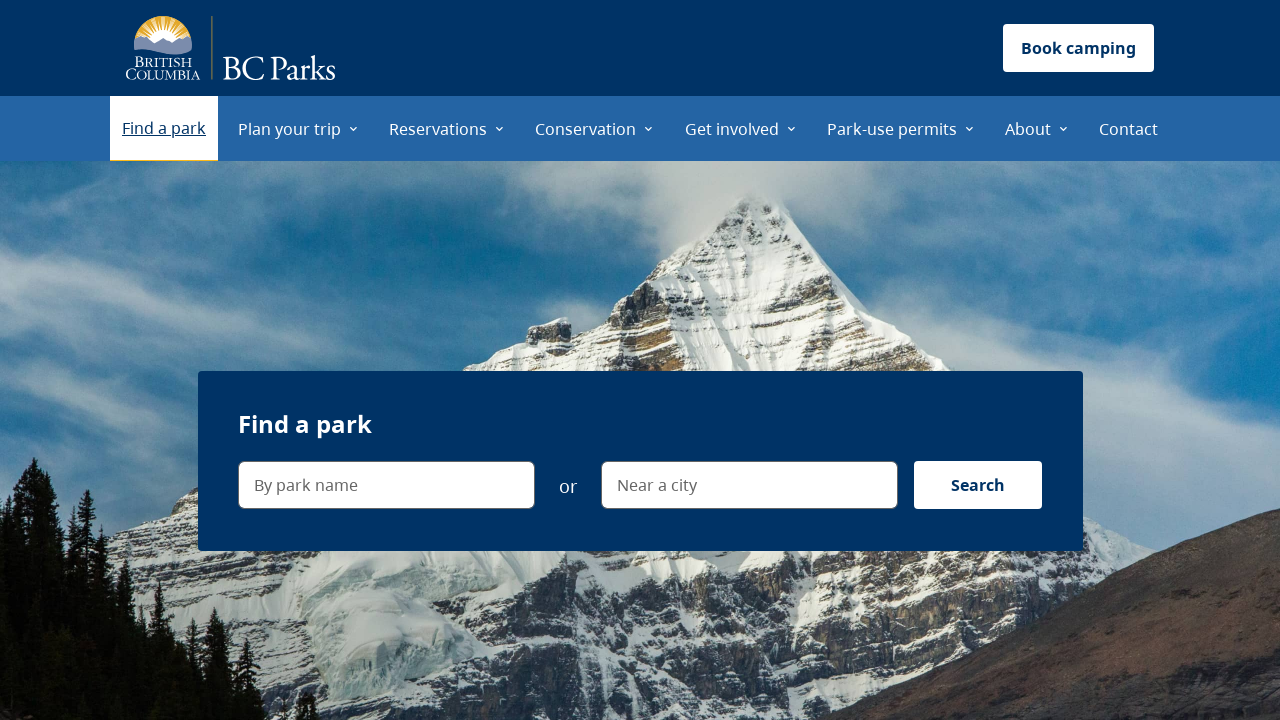

Applied Backcountry camping filter at (86, 401) on internal:label="Backcountry camping"i
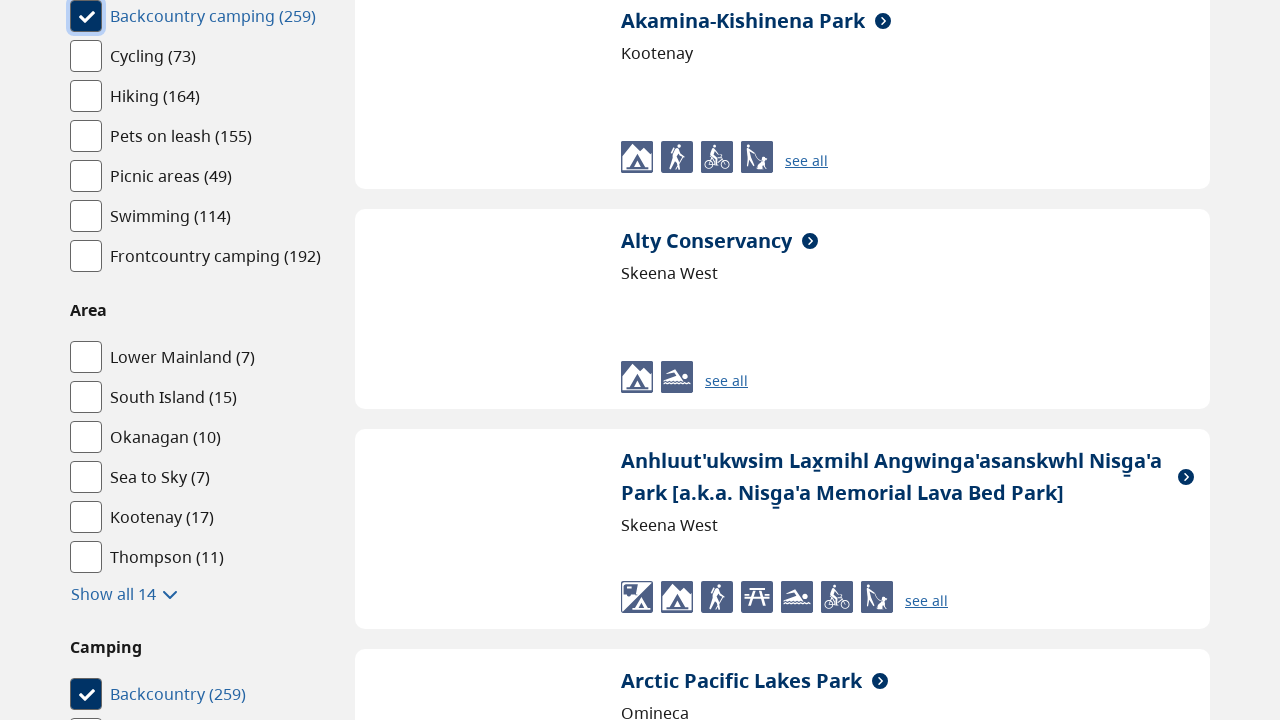

Applied Lower Mainland filter at (86, 357) on internal:label="Lower Mainland"i
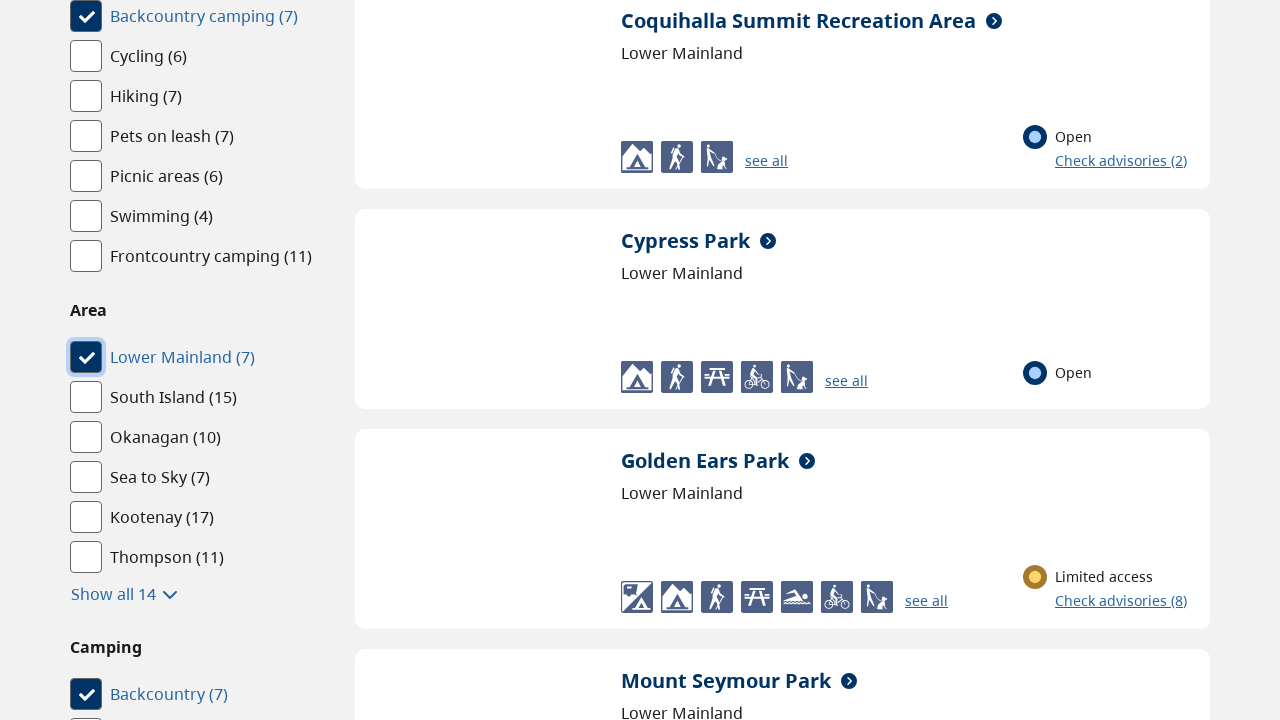

Removed Backcountry camping filter by clicking filter button at (596, 349) on internal:role=button[name="Backcountry"i]
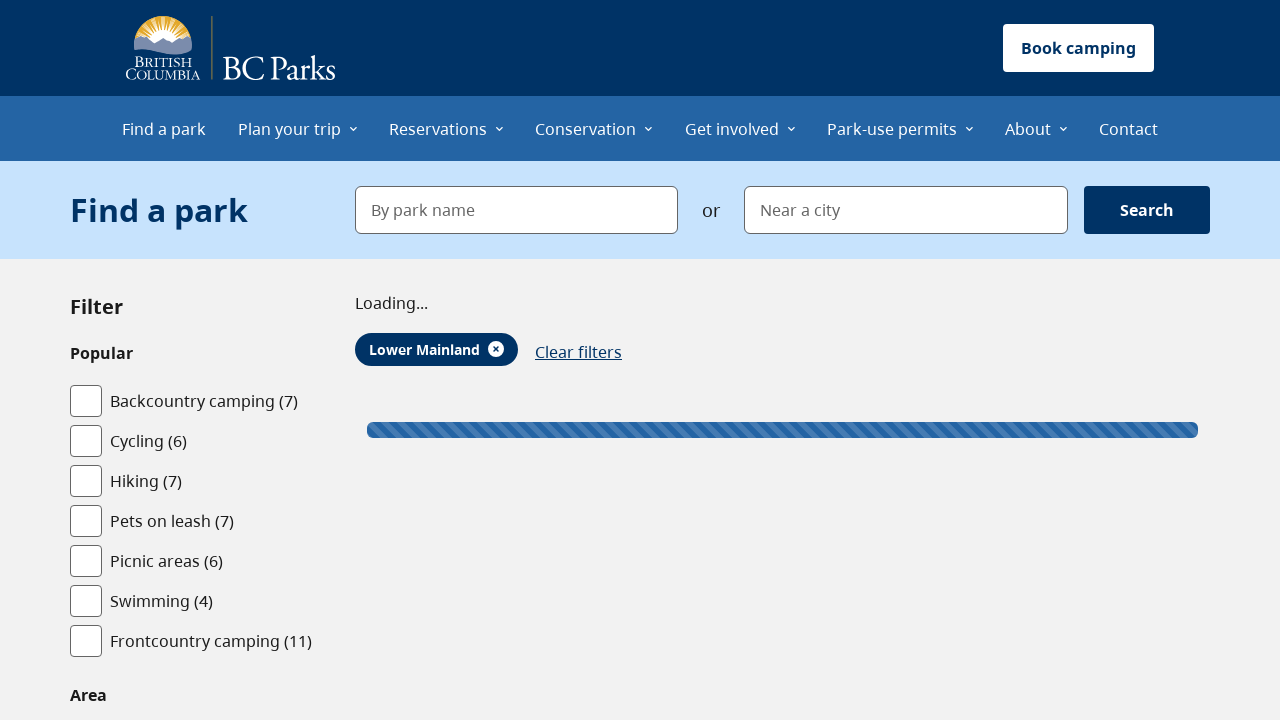

Applied Canoeing filter at (86, 361) on internal:label="Canoeing"i
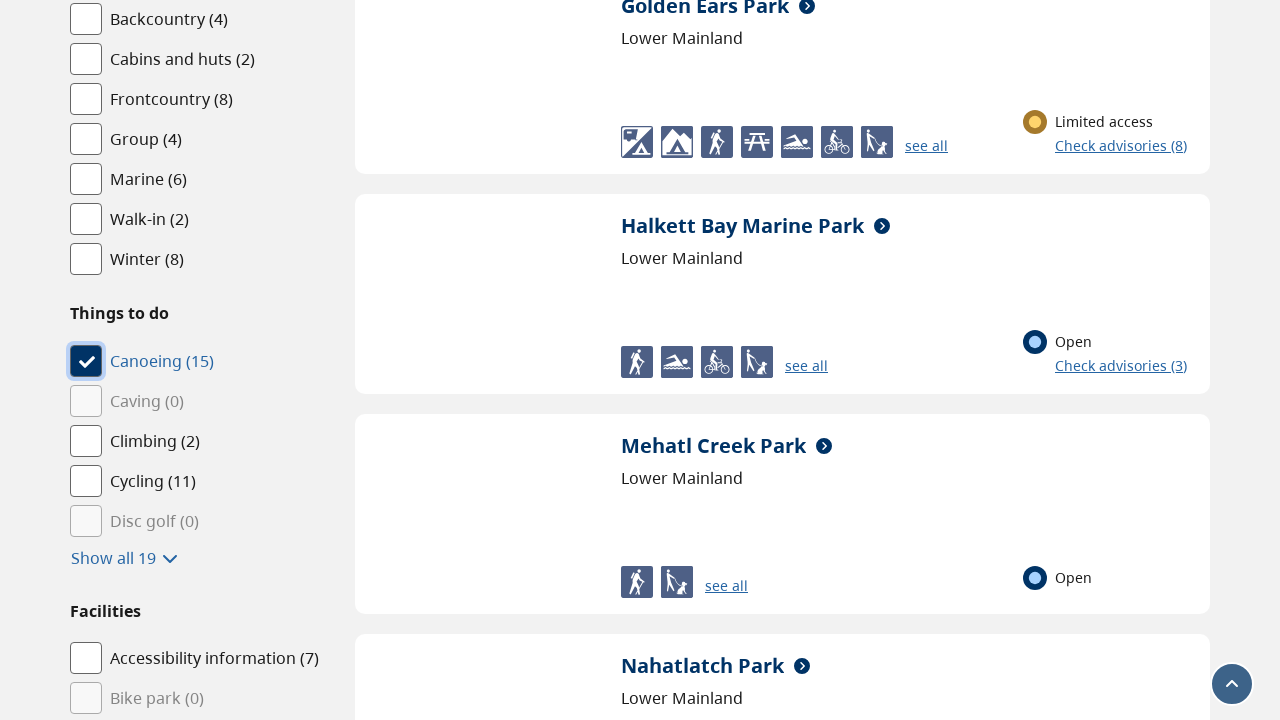

Clicked 'Clear filters' button to remove all applied filters at (704, 353) on internal:role=button[name="Clear filters"i]
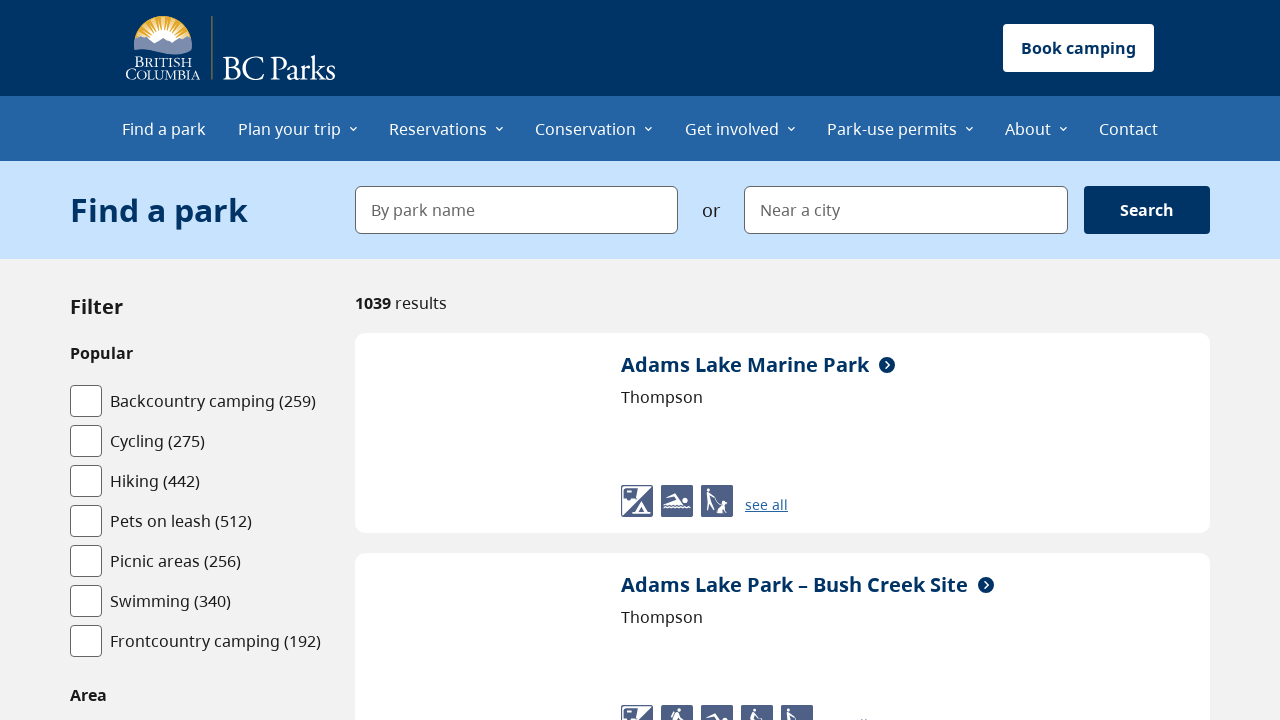

Waited for page to update after clearing filters (networkidle)
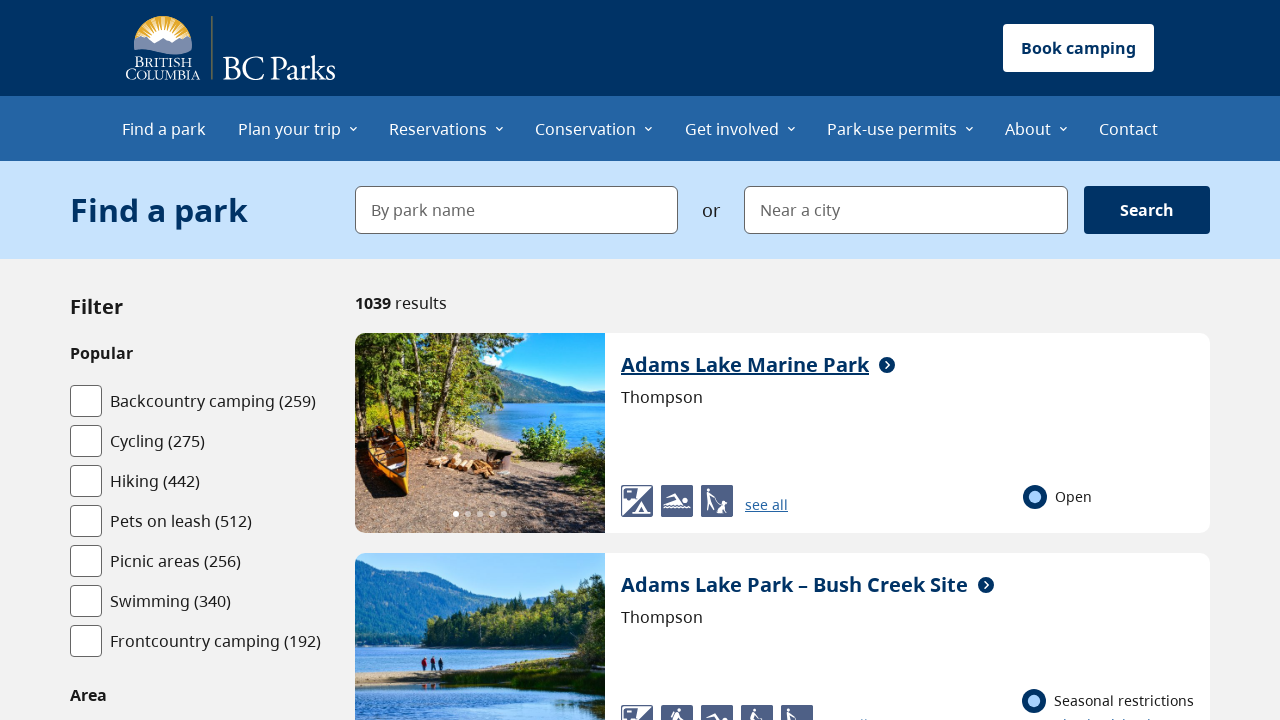

Expanded Area section at (124, 361) on internal:role=group[name="Area"i] >> internal:role=button
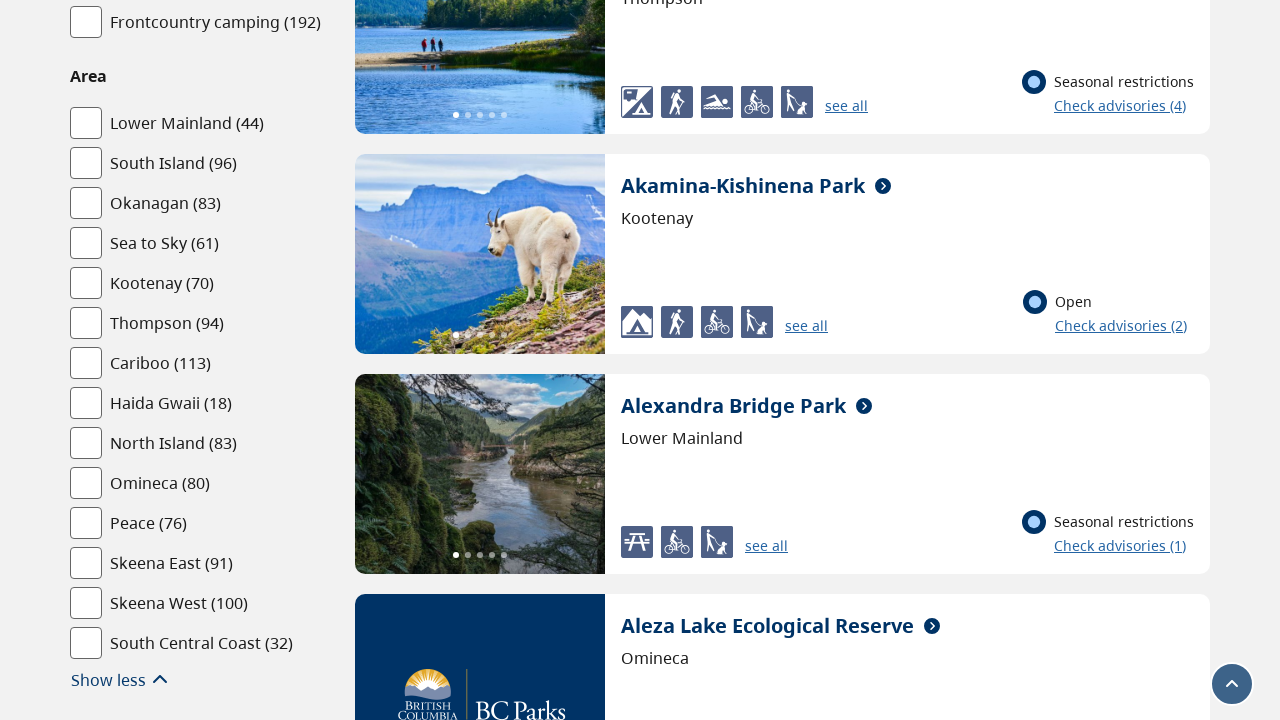

Clicked 'Show all 19' to display all area options at (124, 361) on internal:role=button[name="Show all 19"i]
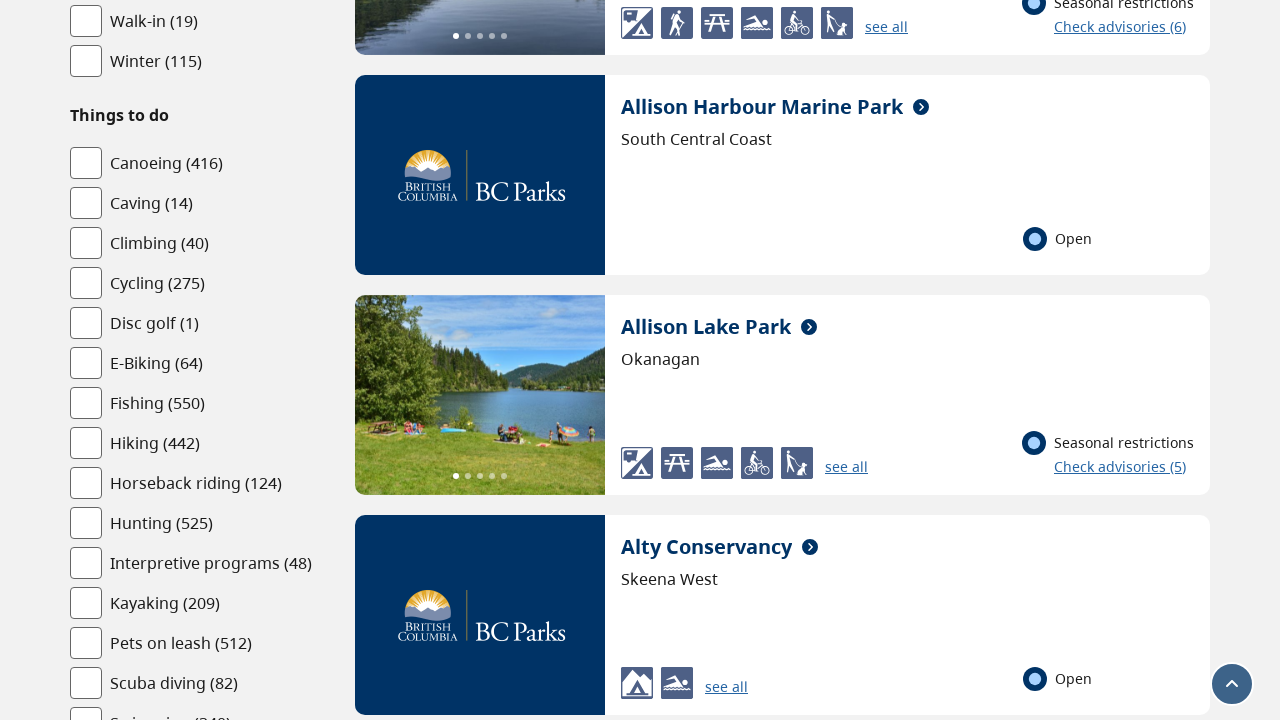

Expanded Facilities section at (124, 361) on internal:role=group[name="Facilities"i] >> internal:role=button
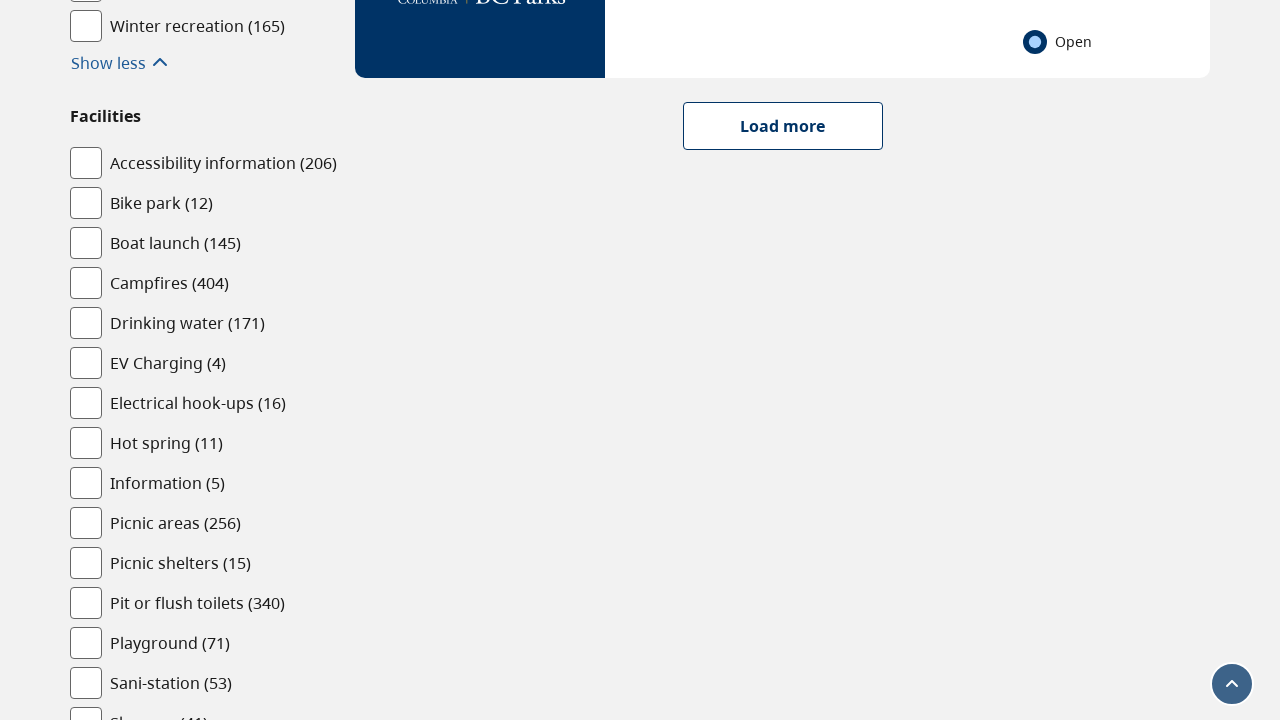

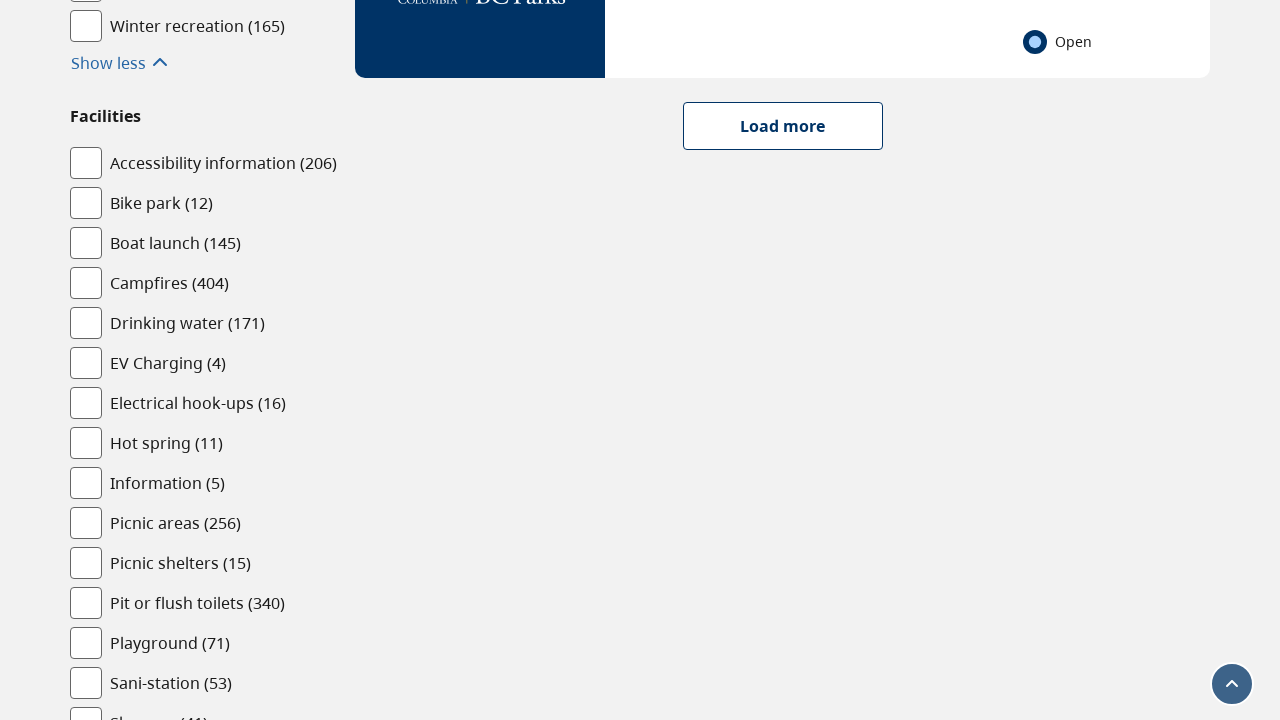